Navigates to the TechPro Education LMS homepage and waits for the page to load

Starting URL: https://lms.techproeducation.com

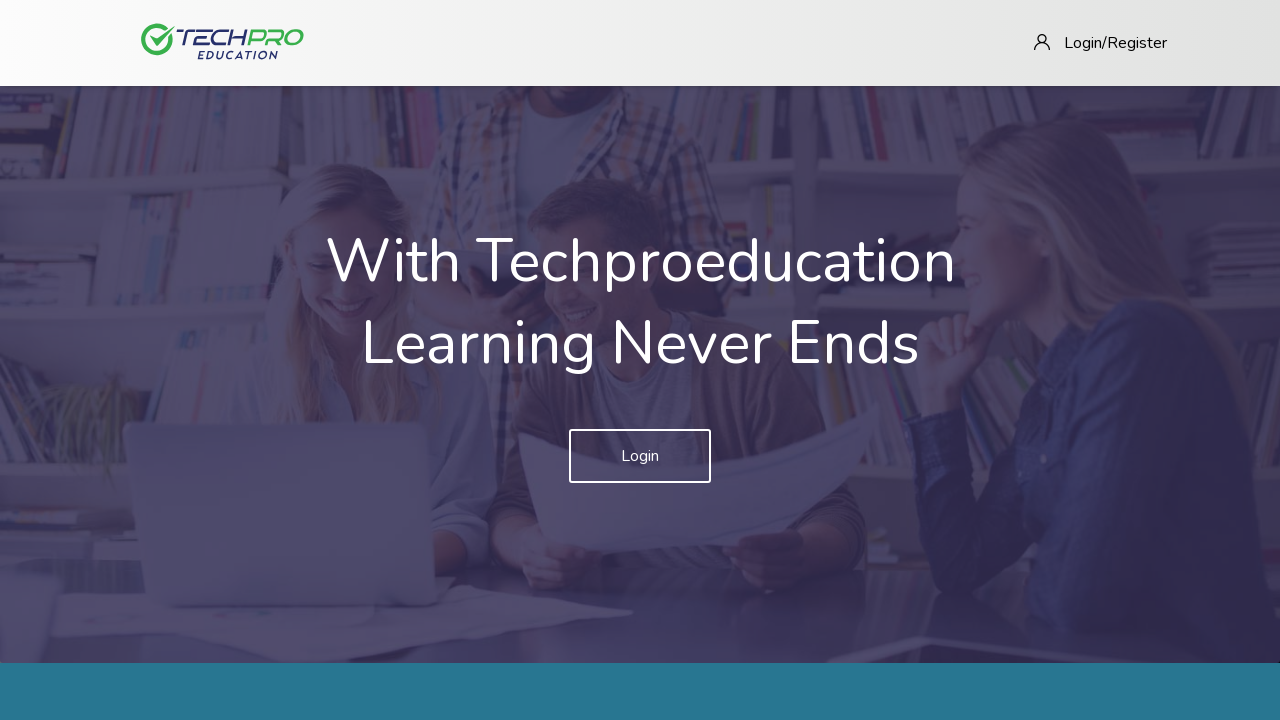

Navigated to TechPro Education LMS homepage
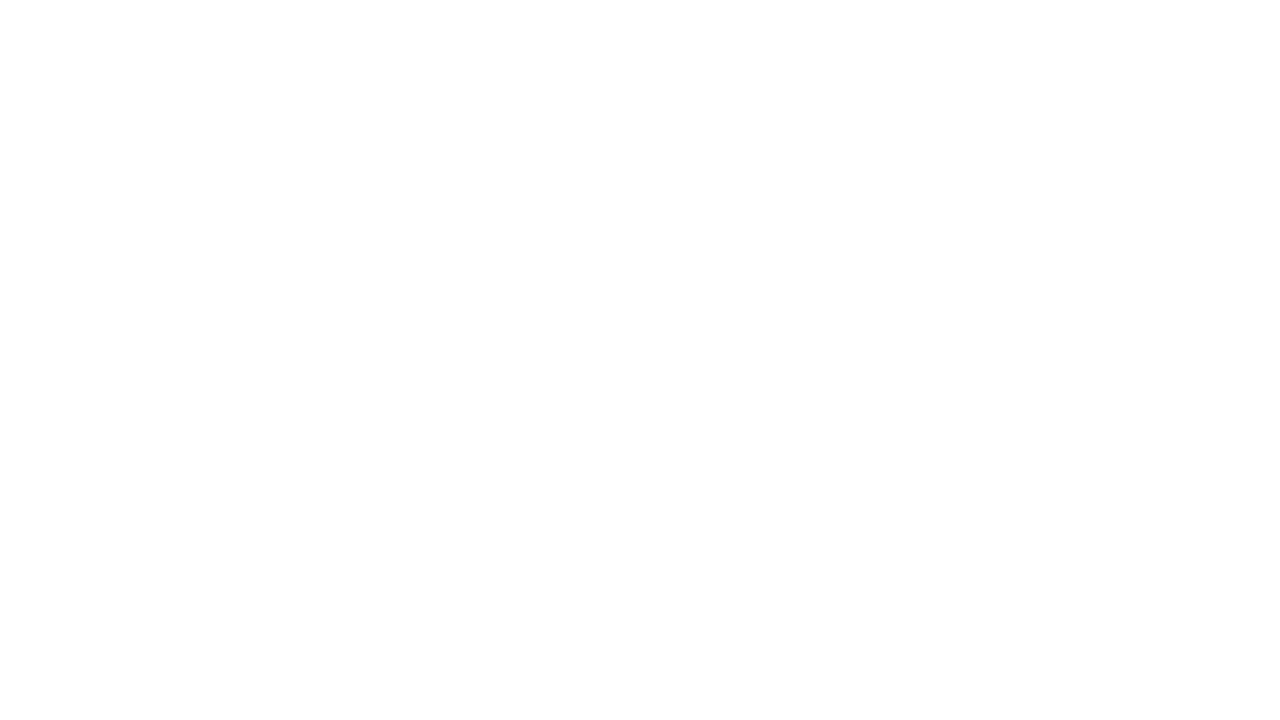

Page DOM content loaded
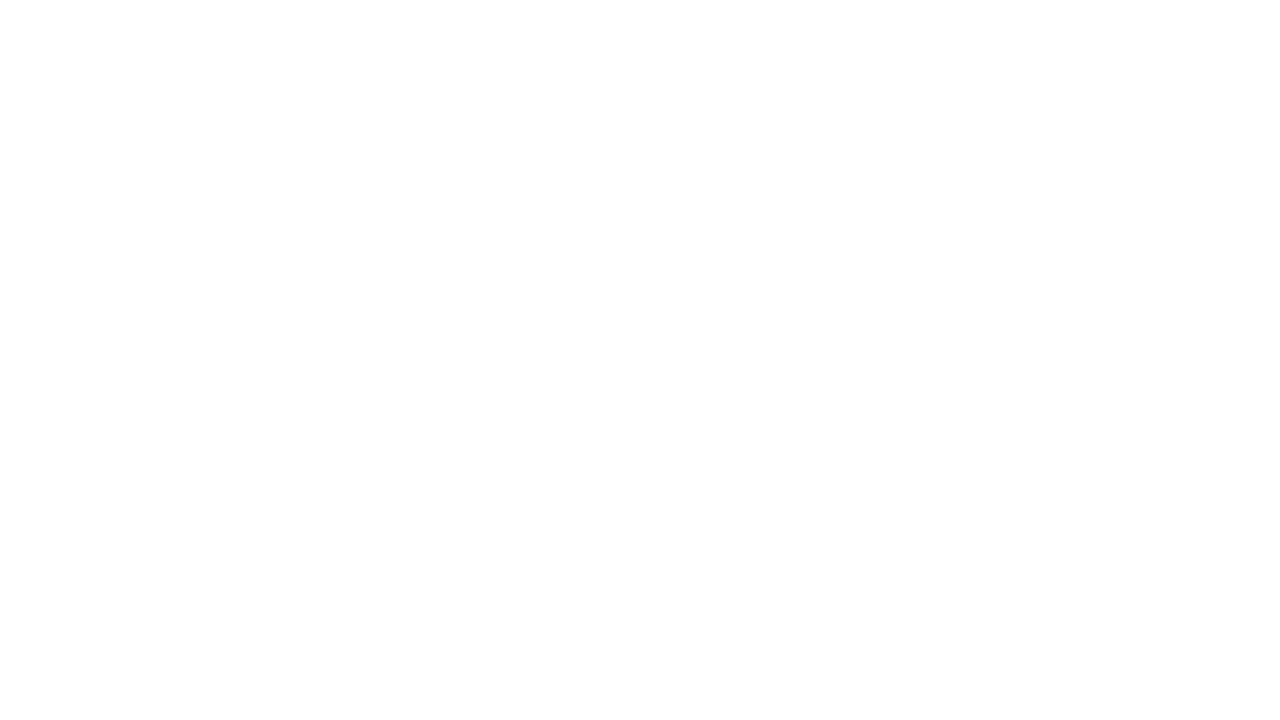

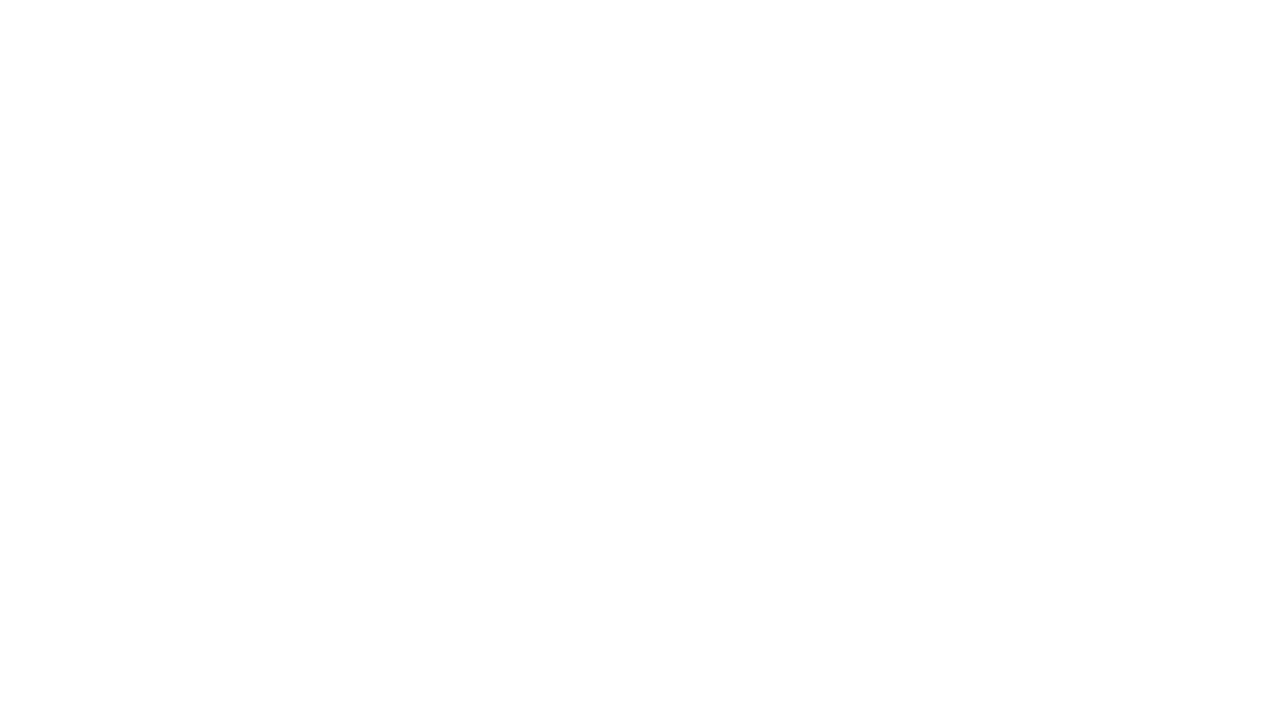